Navigates to the Greens Technology Selenium course content page, maximizes the browser window, and verifies that the page loads with the expected content elements.

Starting URL: http://greenstech.in/selenium-course-content.html

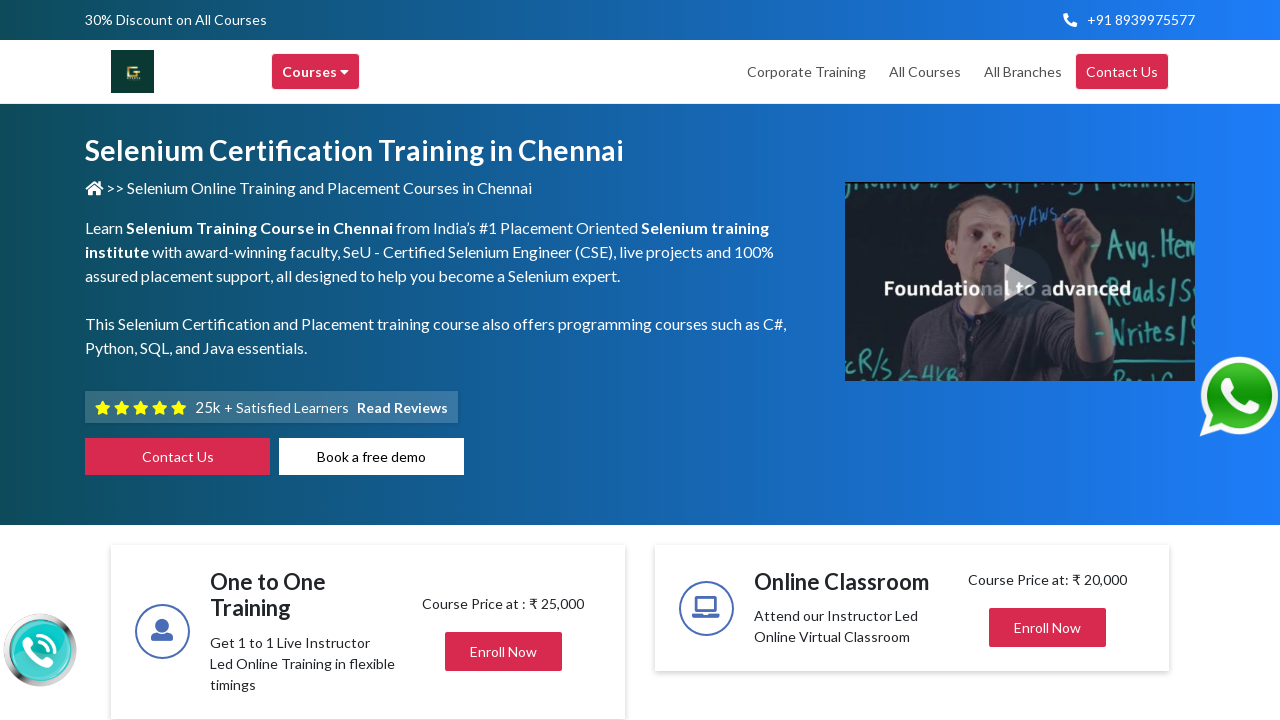

Navigated to Greens Technology Selenium course content page
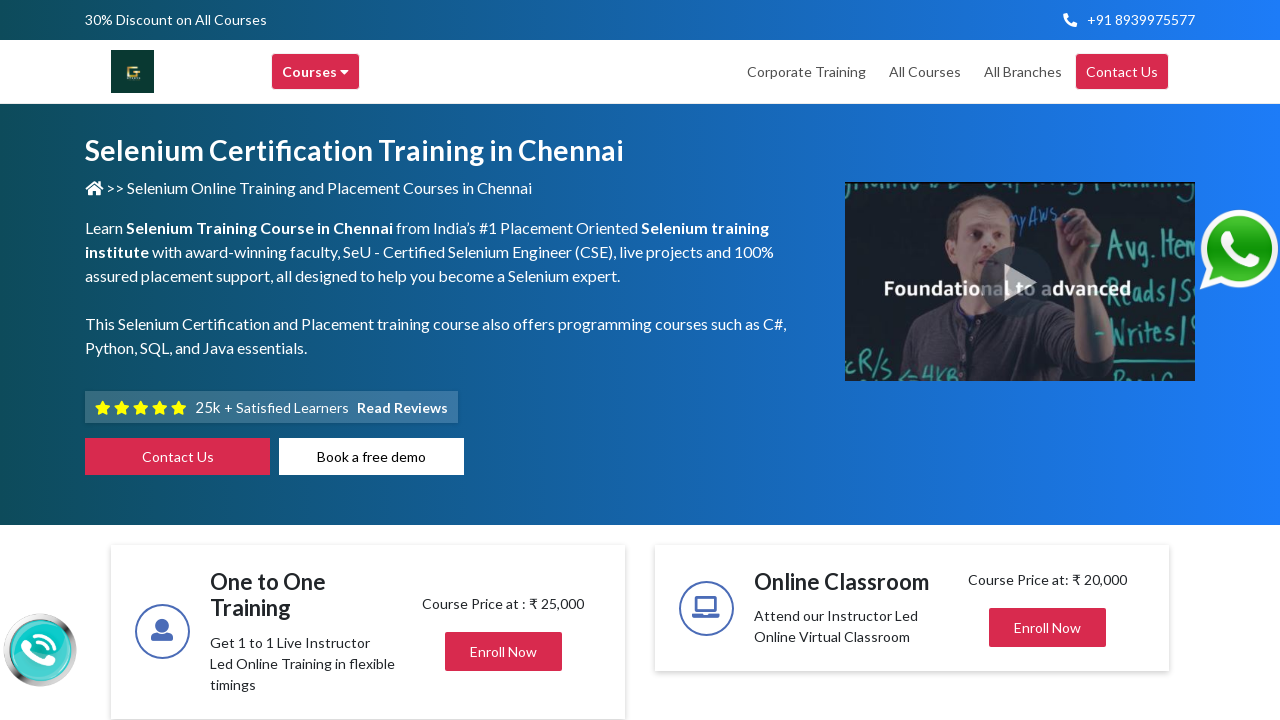

Maximized browser window to 1920x1080
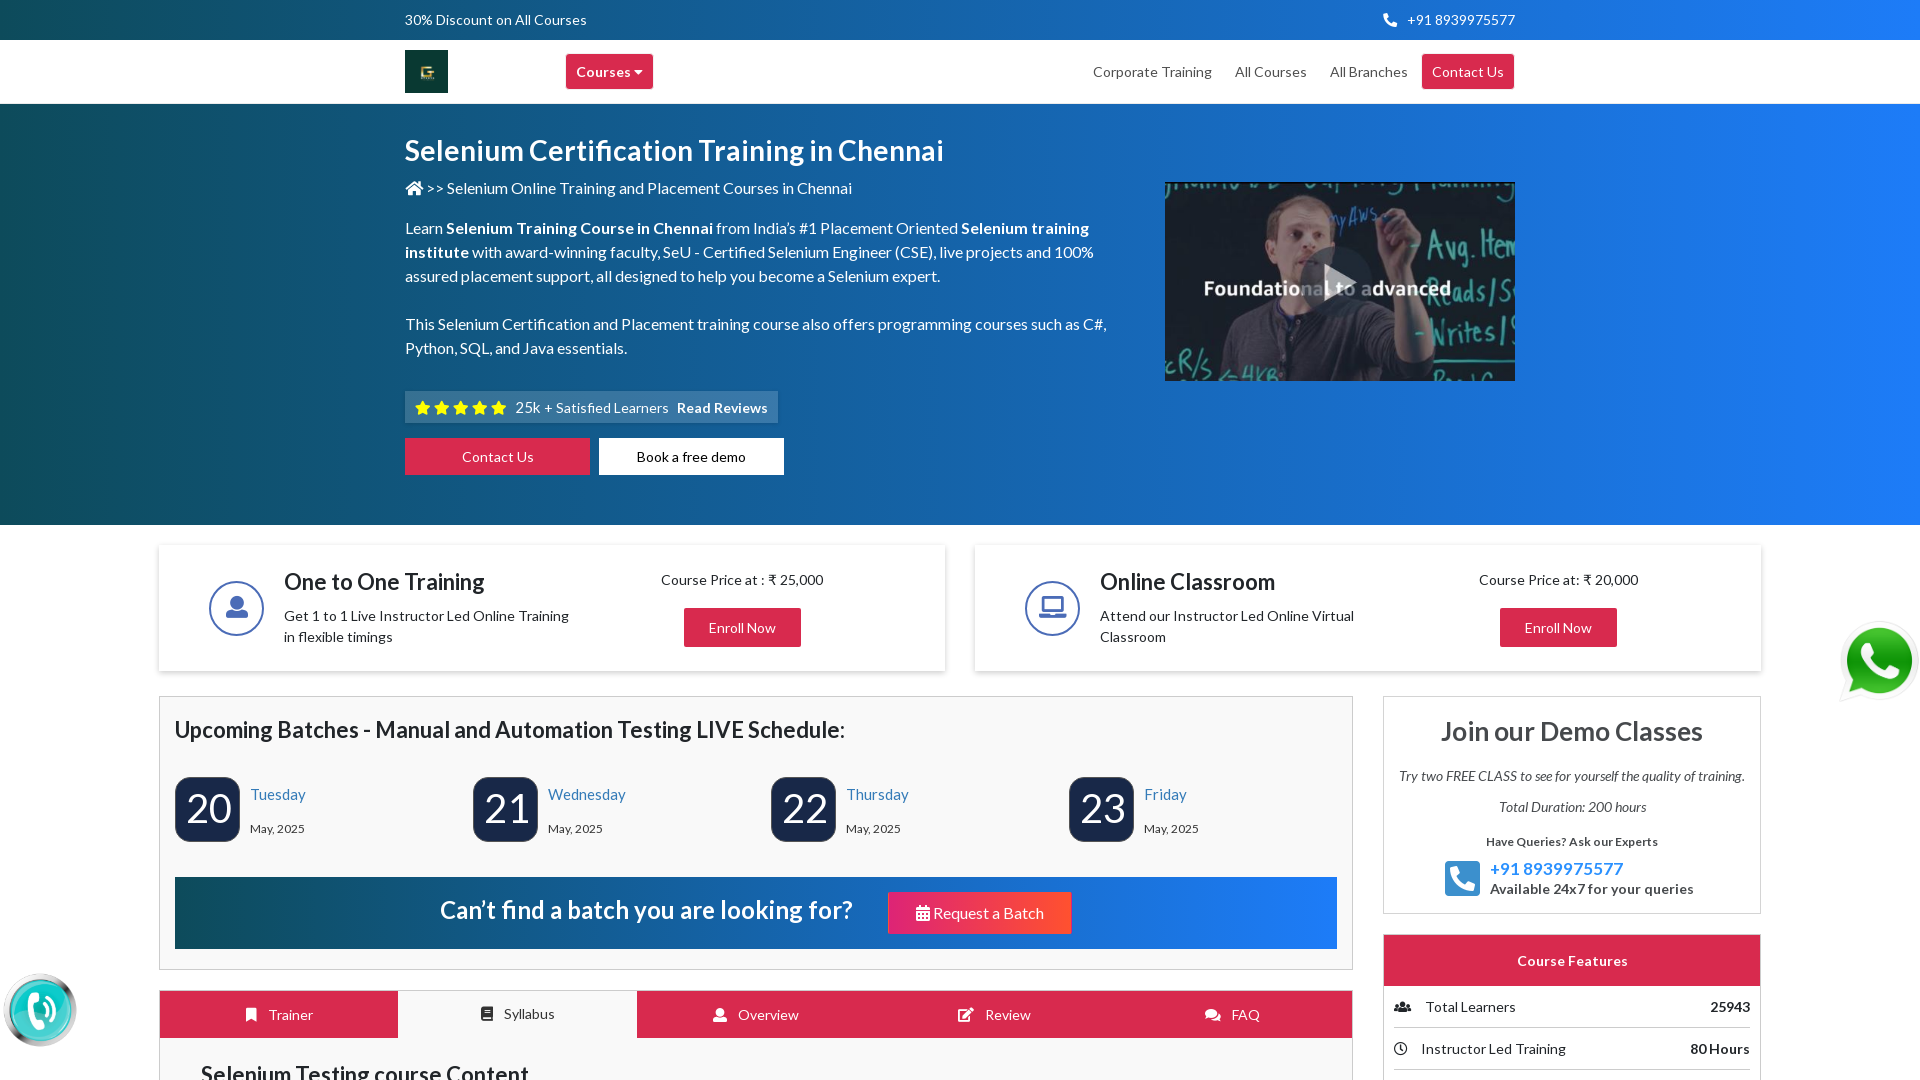

Verified address/description widget element is present on the page
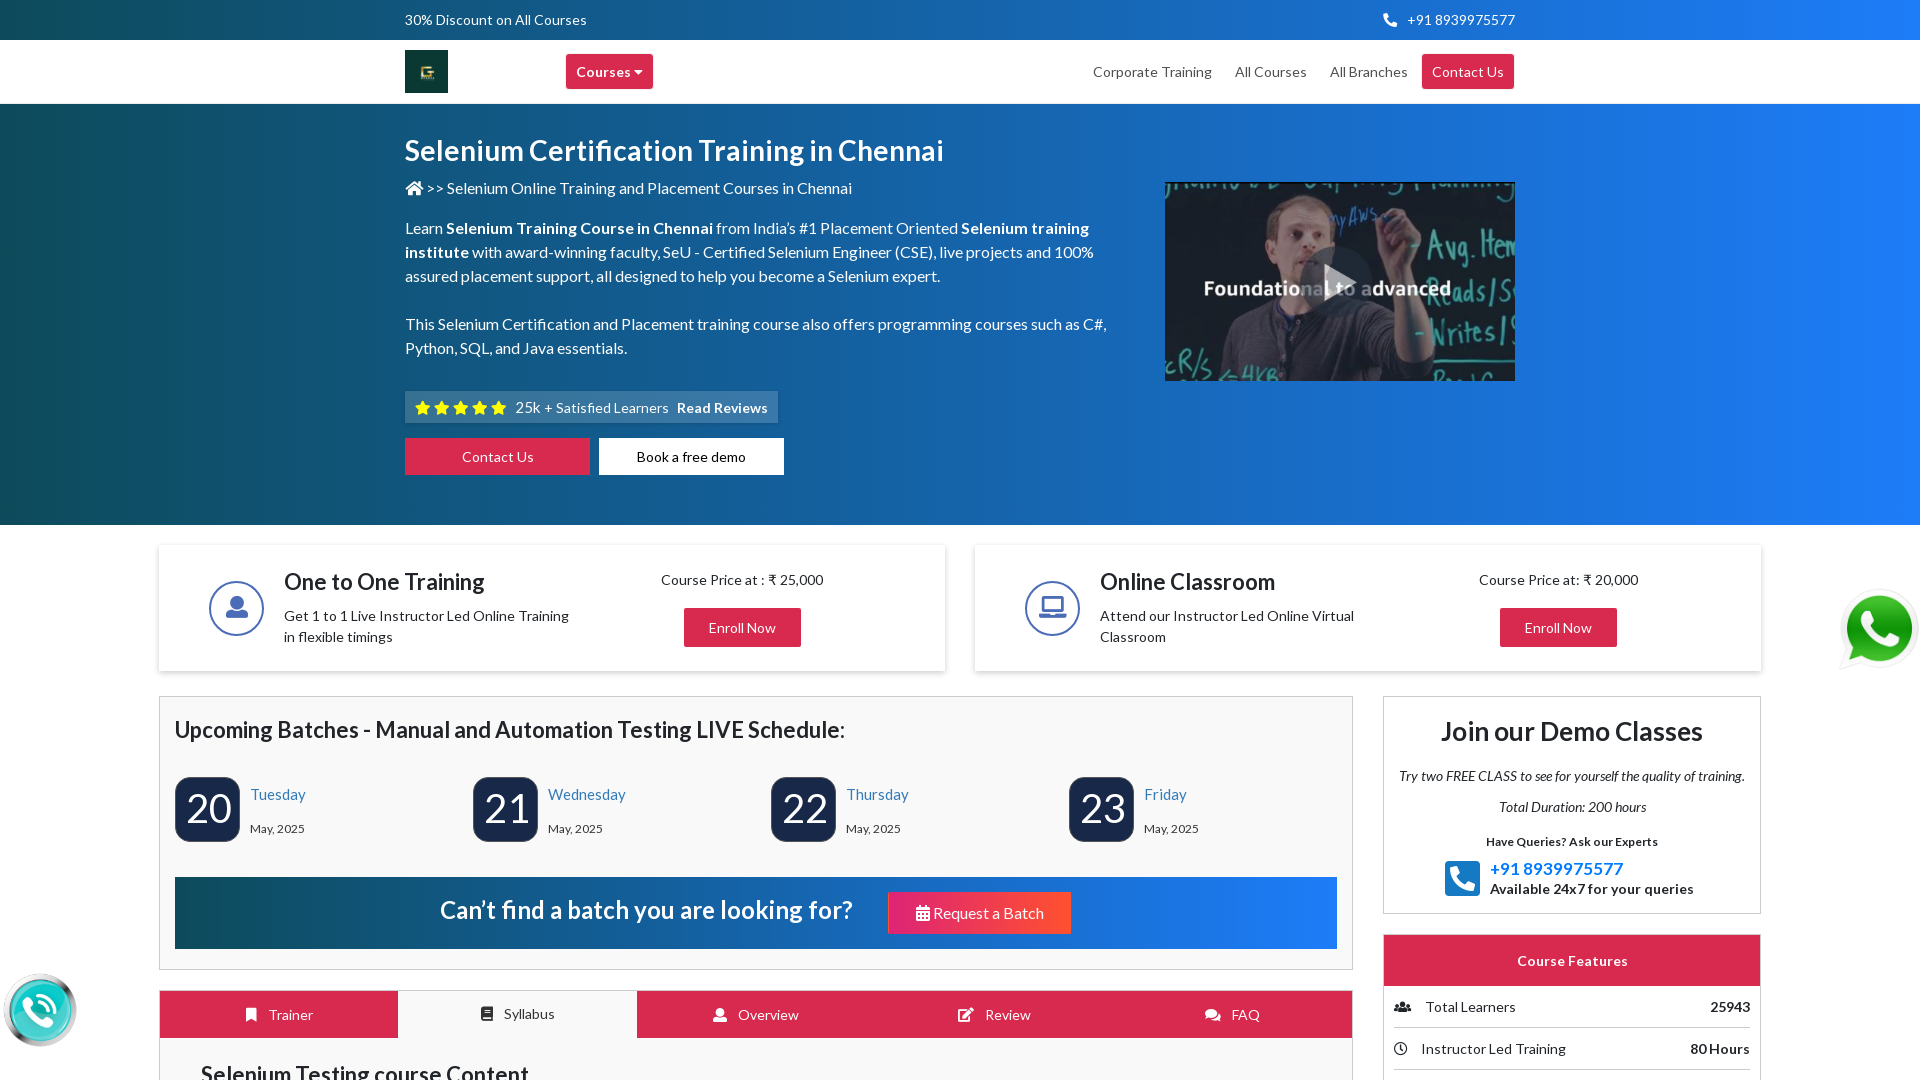

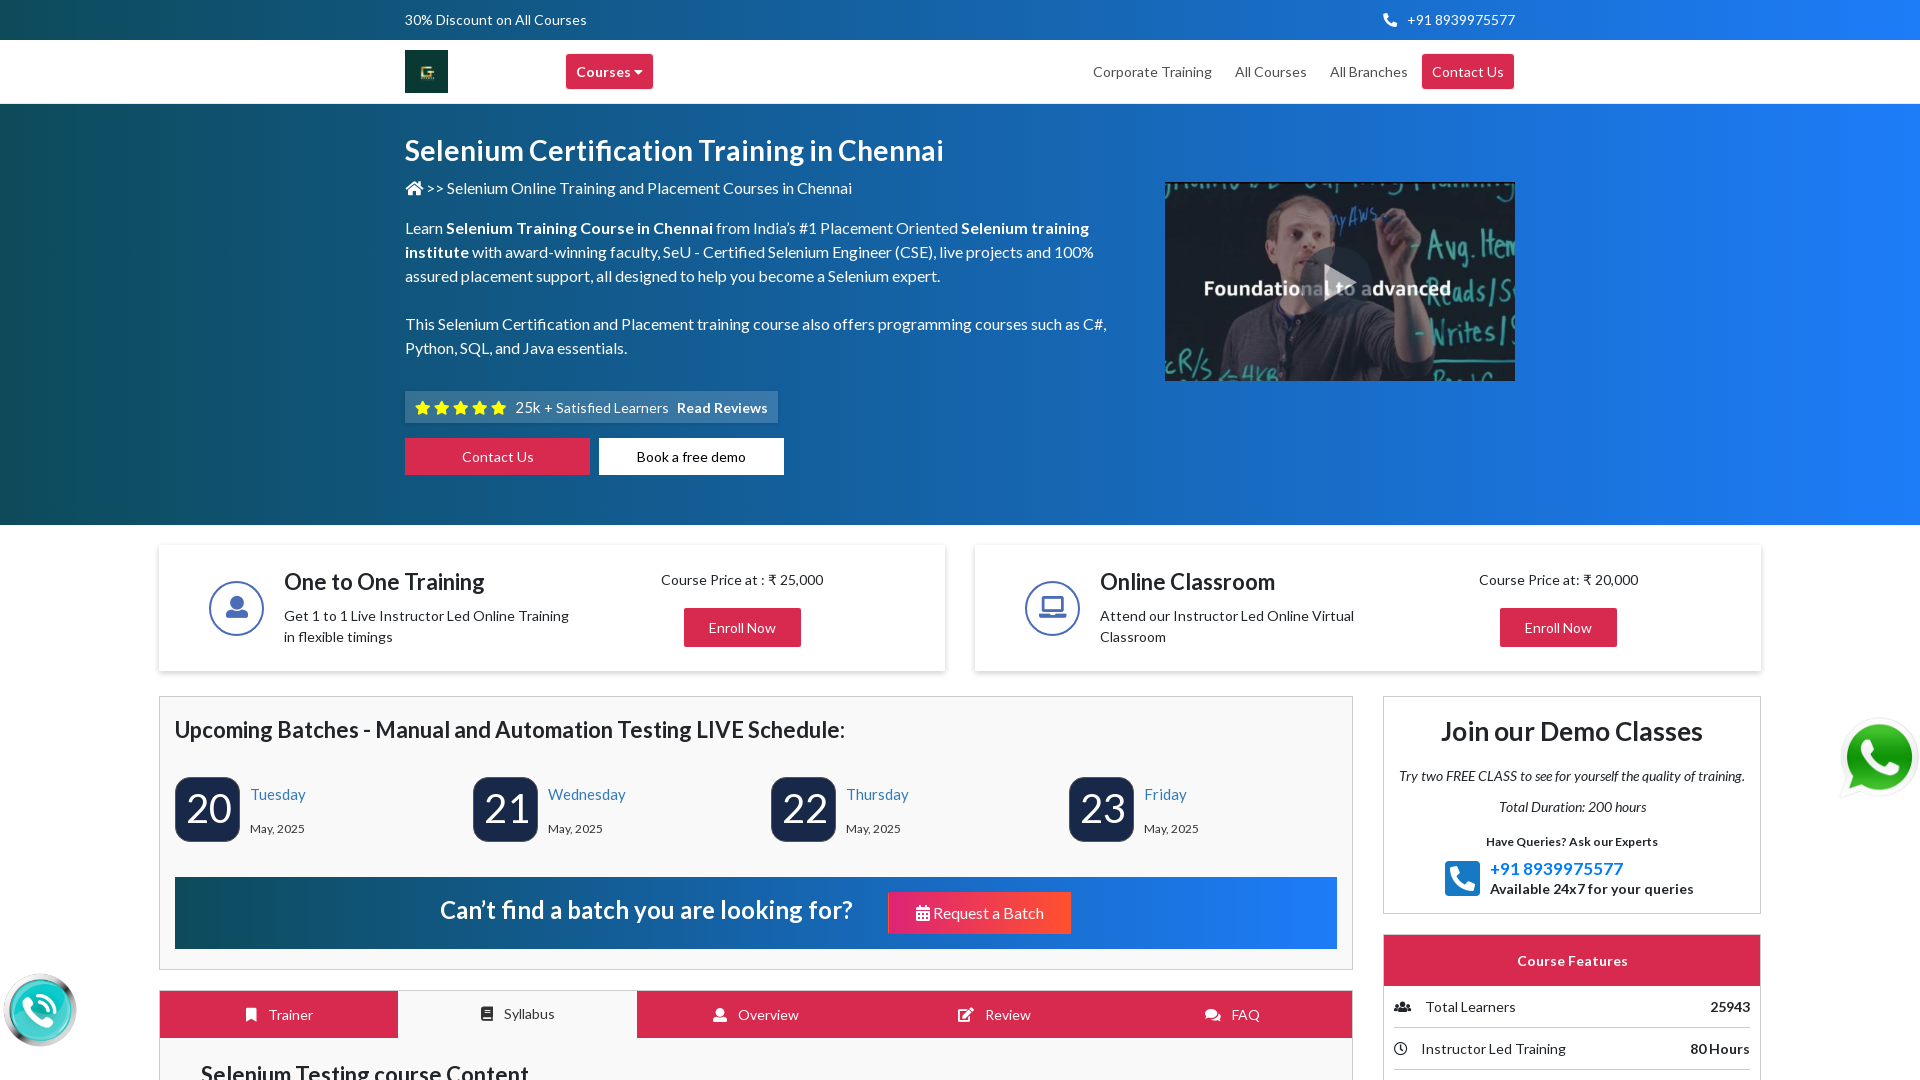